Tests navigation to contact page on VNK website, handling any marketing popup that may appear

Starting URL: https://vnk.edu.vn/

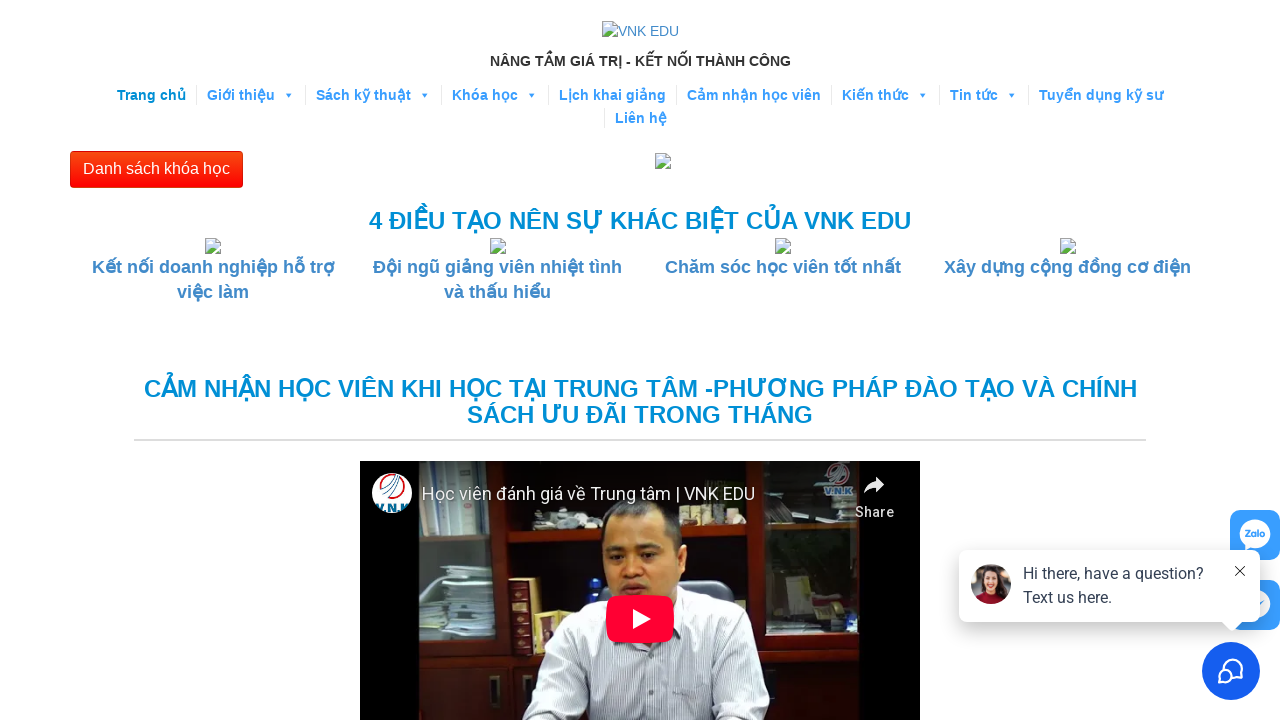

Detected marketing popup on page
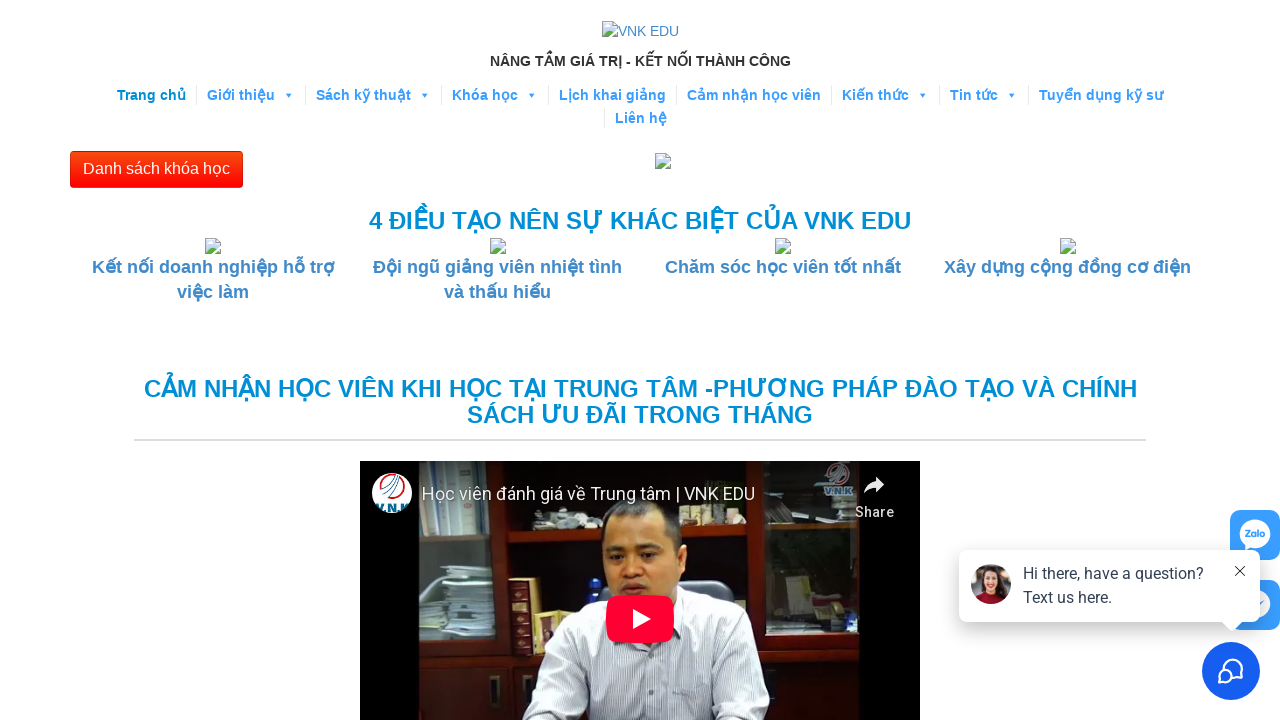

Clicked on 'Liên hệ' (Contact) link in navigation menu at (640, 118) on xpath=//div[@class='navbar-collapse collapse']//a[text()='Liên hệ']
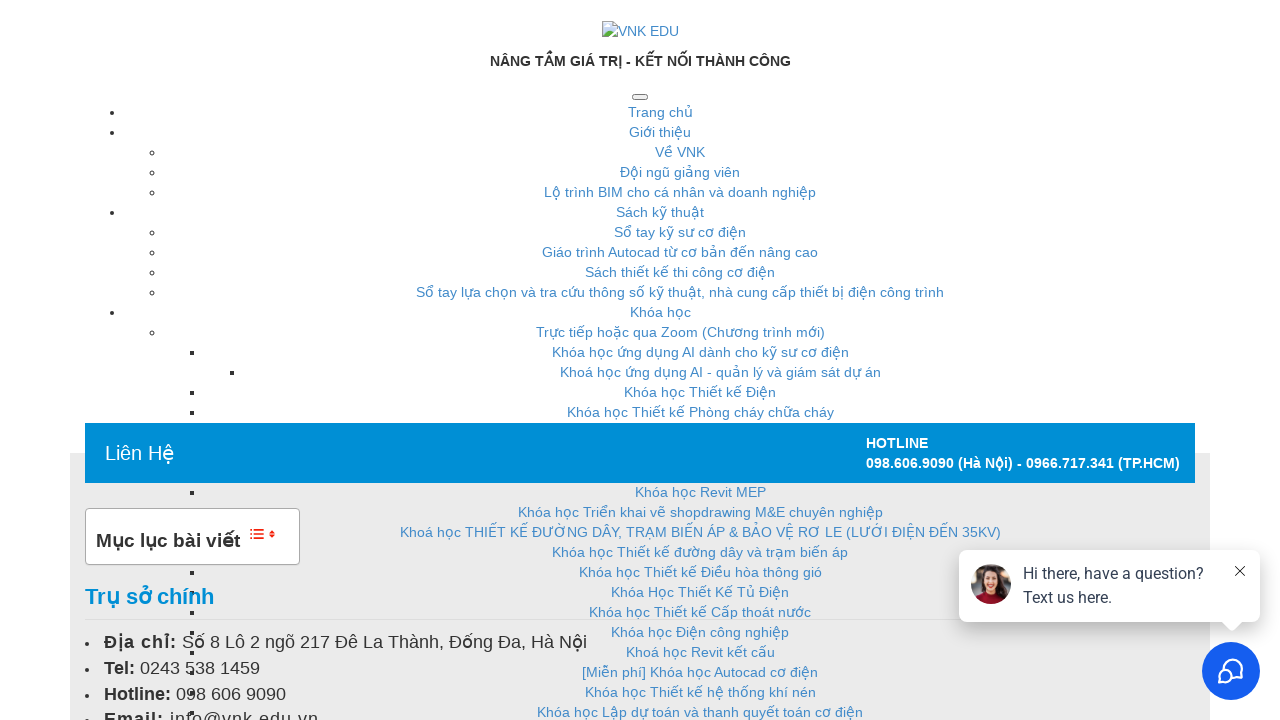

Contact page loaded successfully - page title element is visible
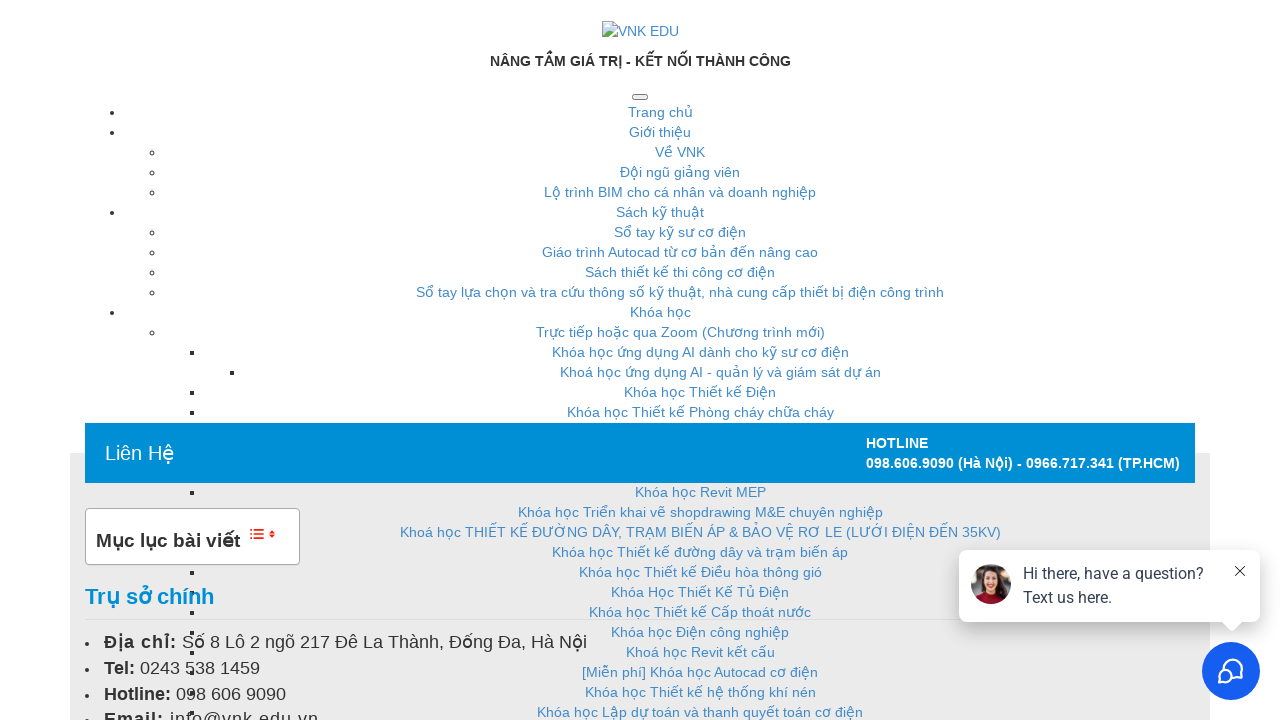

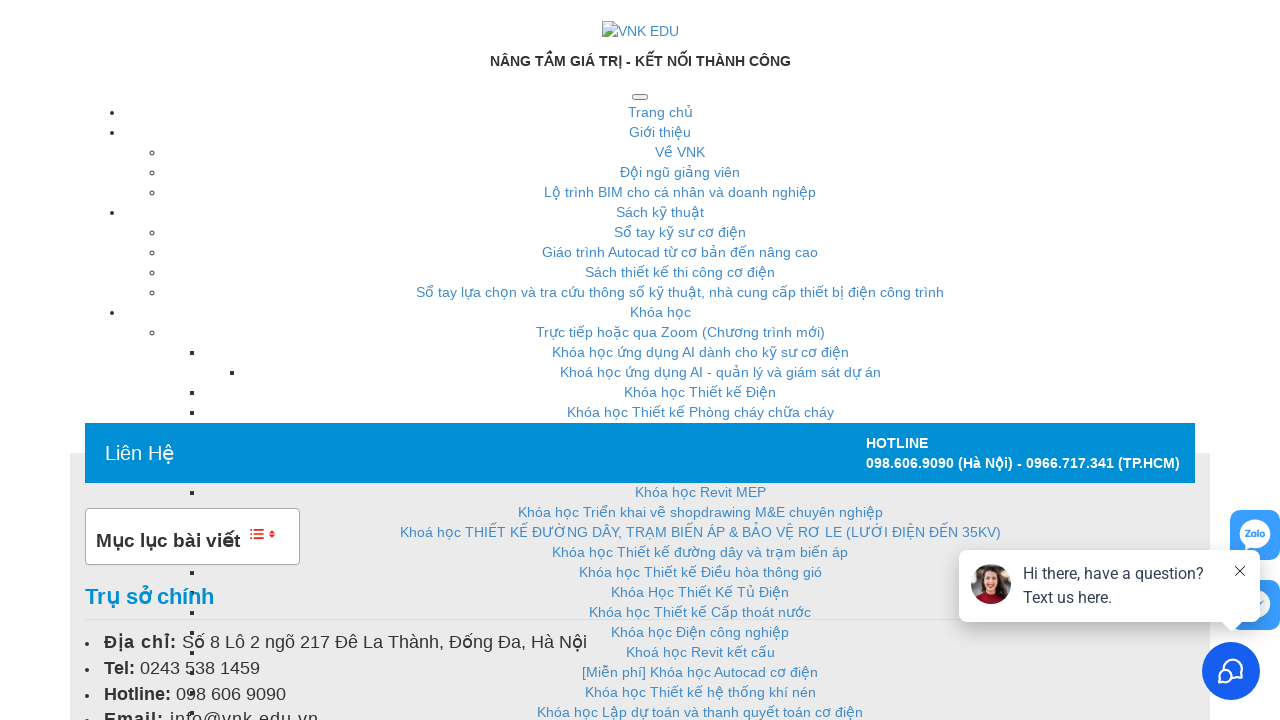